Navigates to Selenium documentation site, scrolls to the Getting Started section, and performs page scrolling

Starting URL: https://www.selenium.dev/

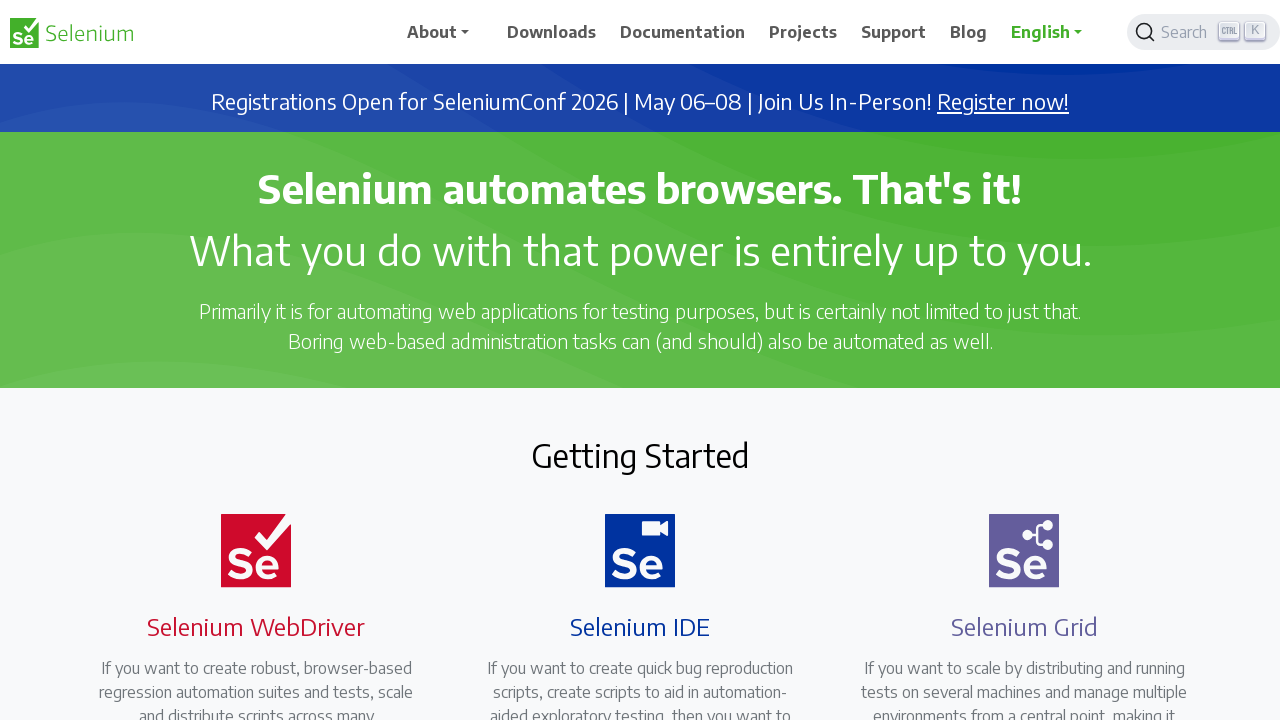

Located 'Getting Started' section heading
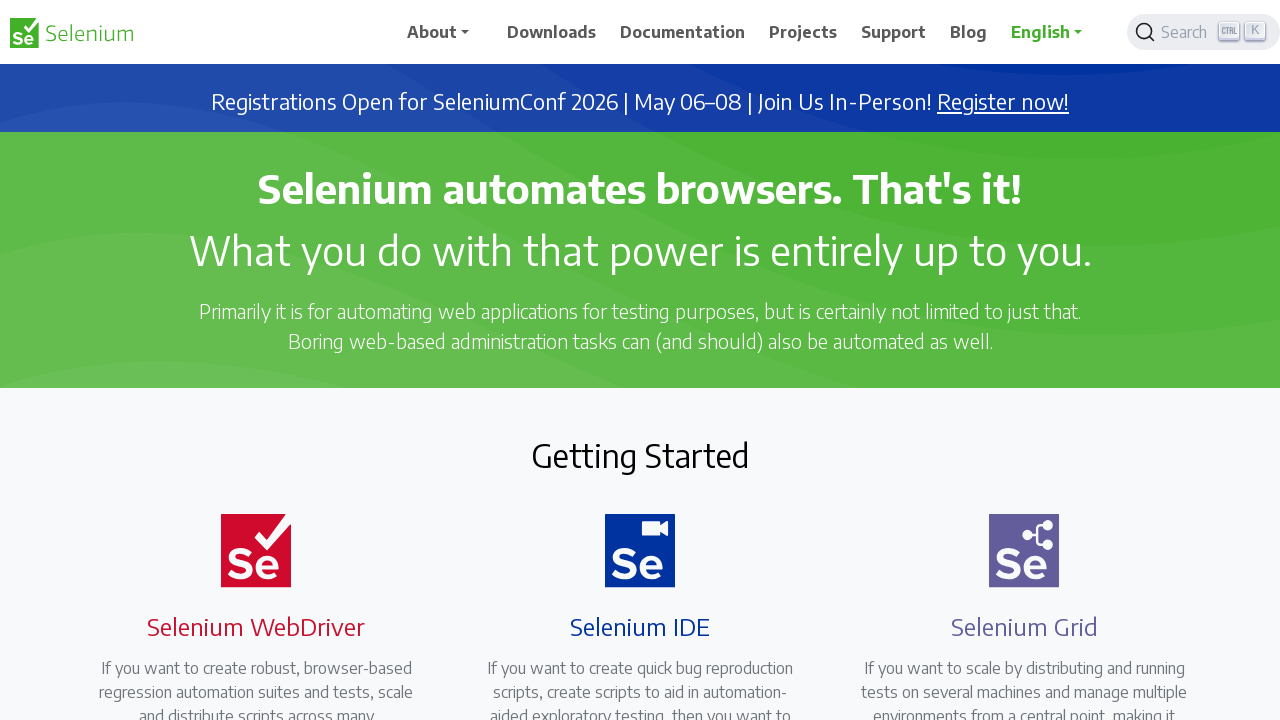

Scrolled 'Getting Started' section into view
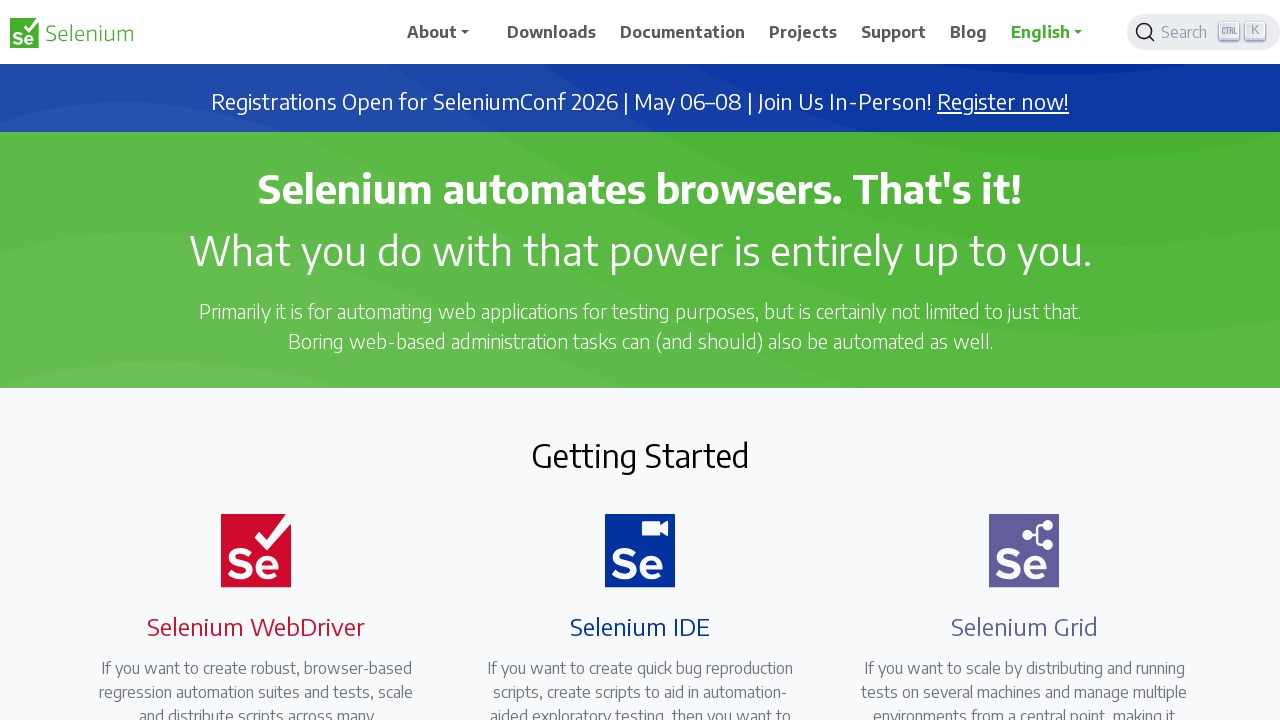

Pressed PageDown to scroll page (scroll 1 of 11)
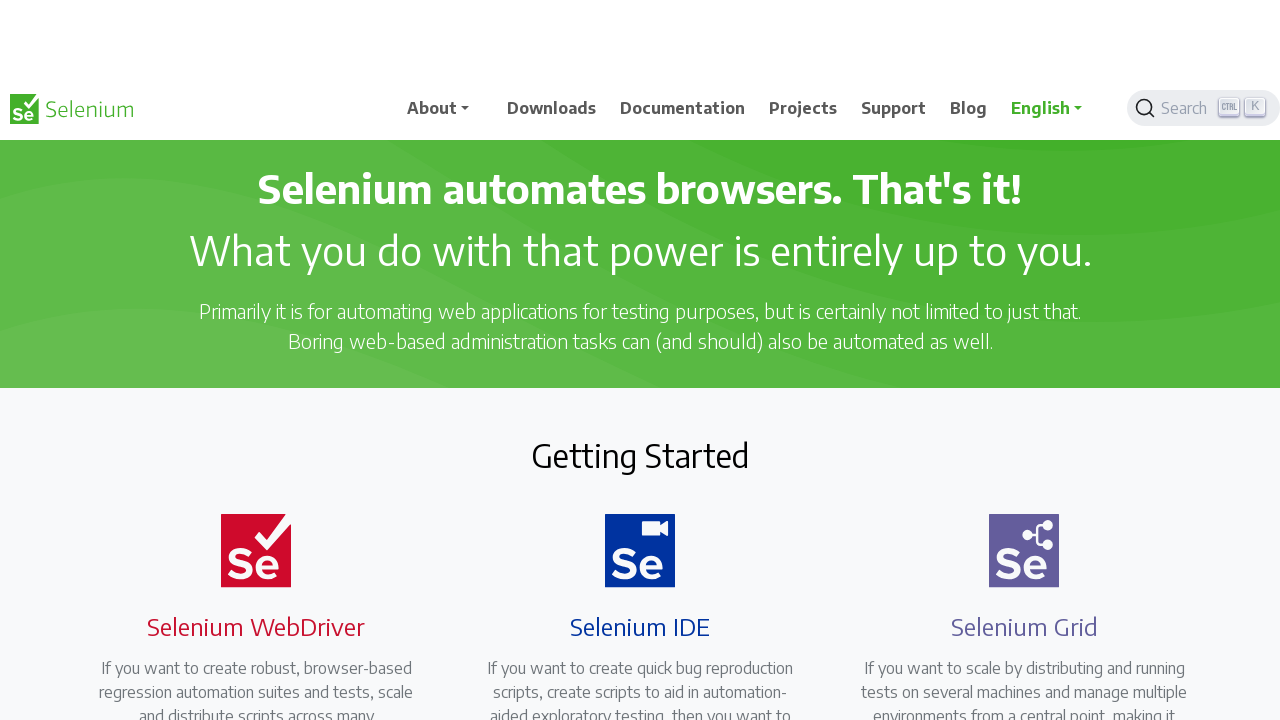

Waited 500ms between scrolls
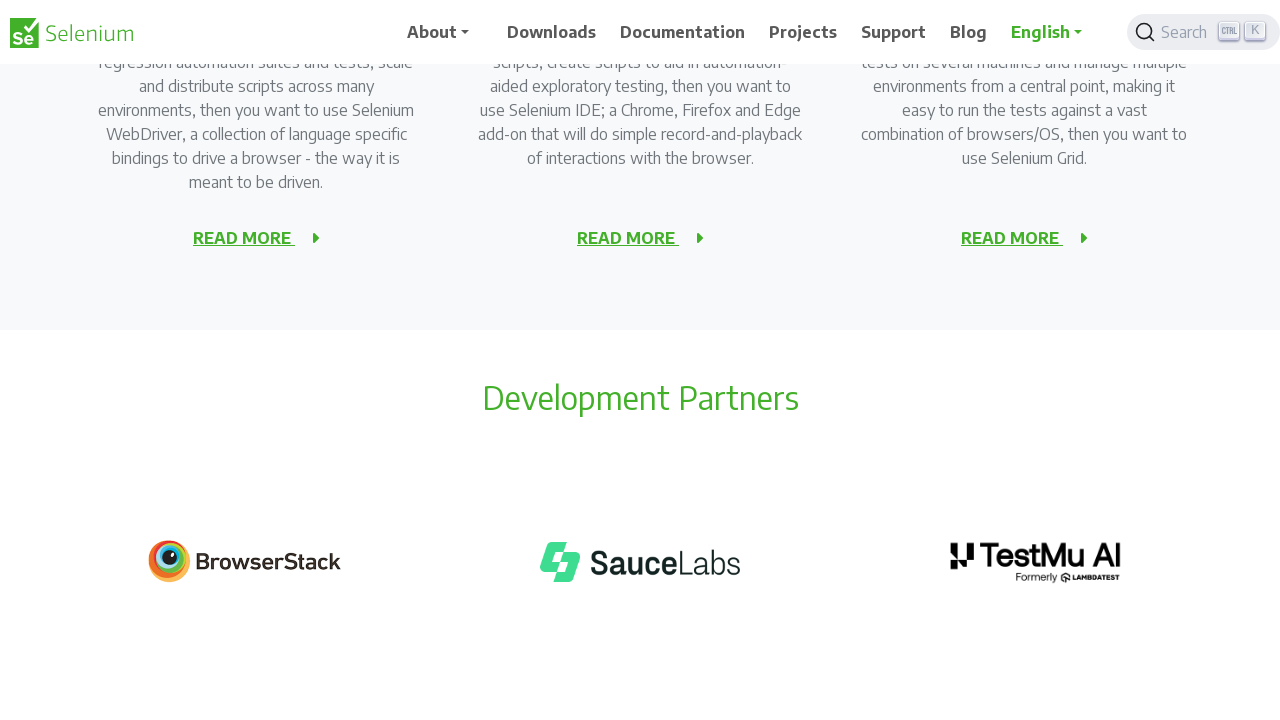

Pressed PageDown to scroll page (scroll 2 of 11)
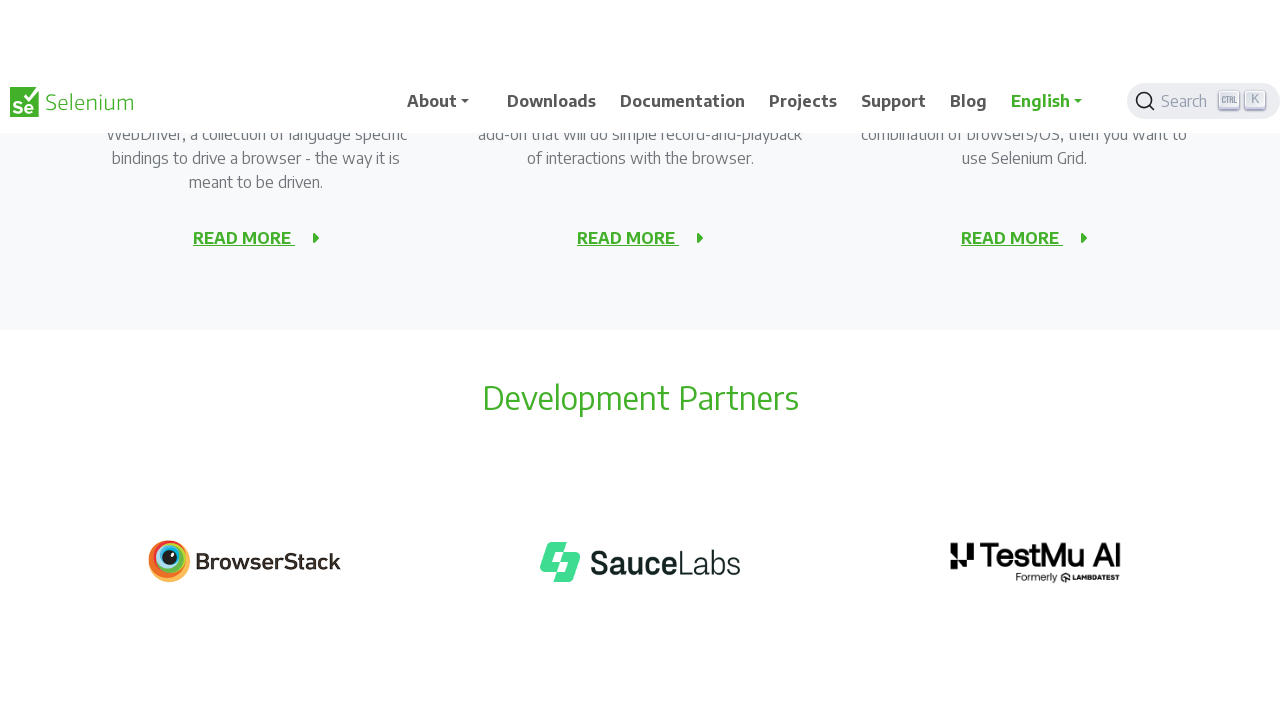

Waited 500ms between scrolls
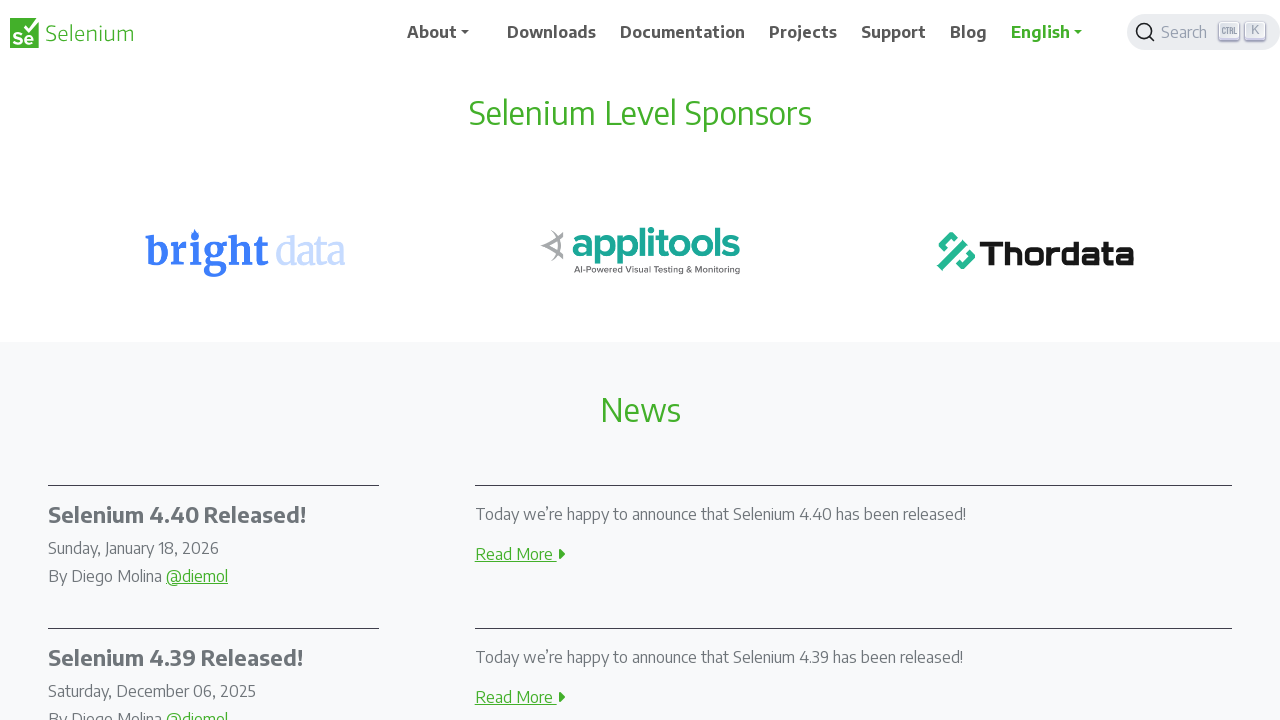

Pressed PageDown to scroll page (scroll 3 of 11)
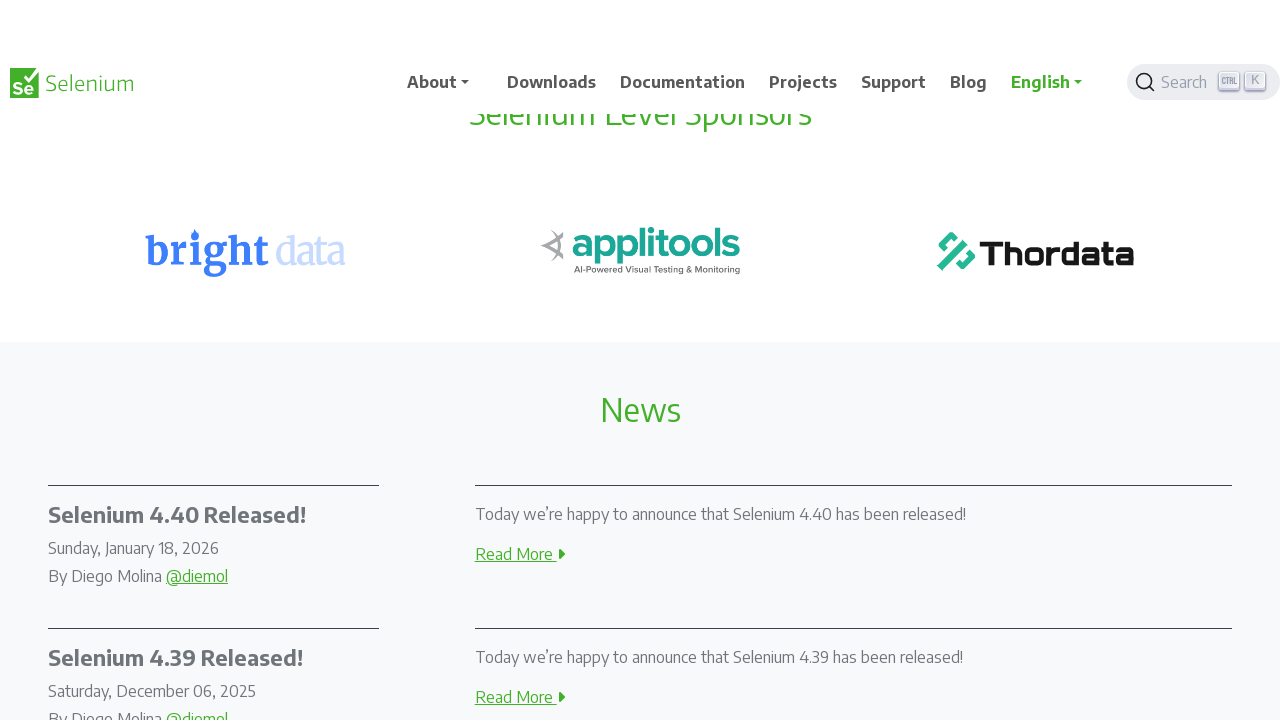

Waited 500ms between scrolls
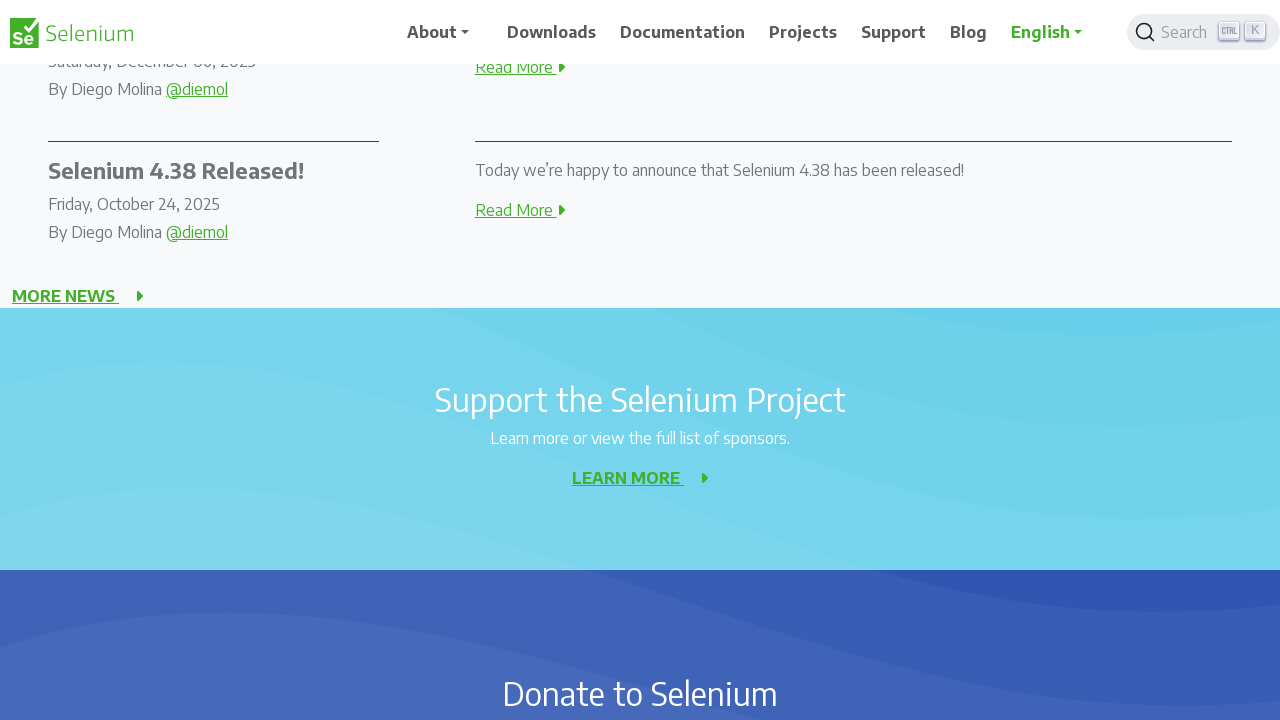

Pressed PageDown to scroll page (scroll 4 of 11)
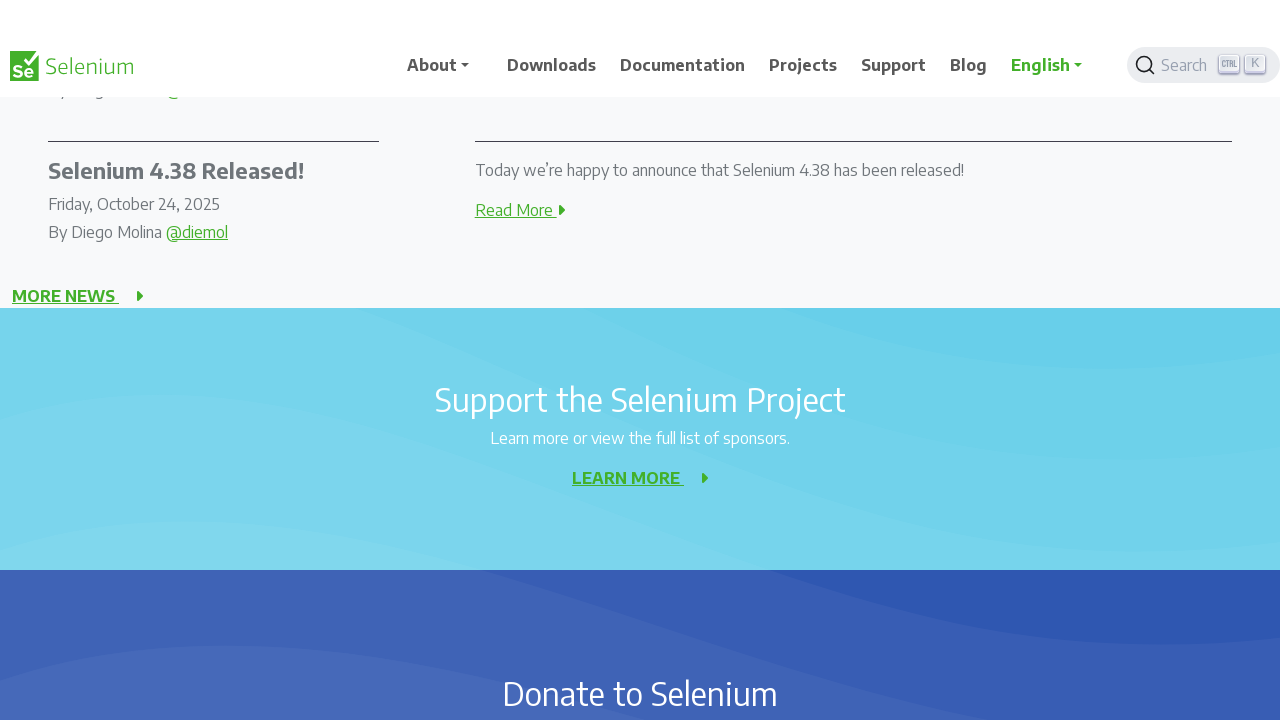

Waited 500ms between scrolls
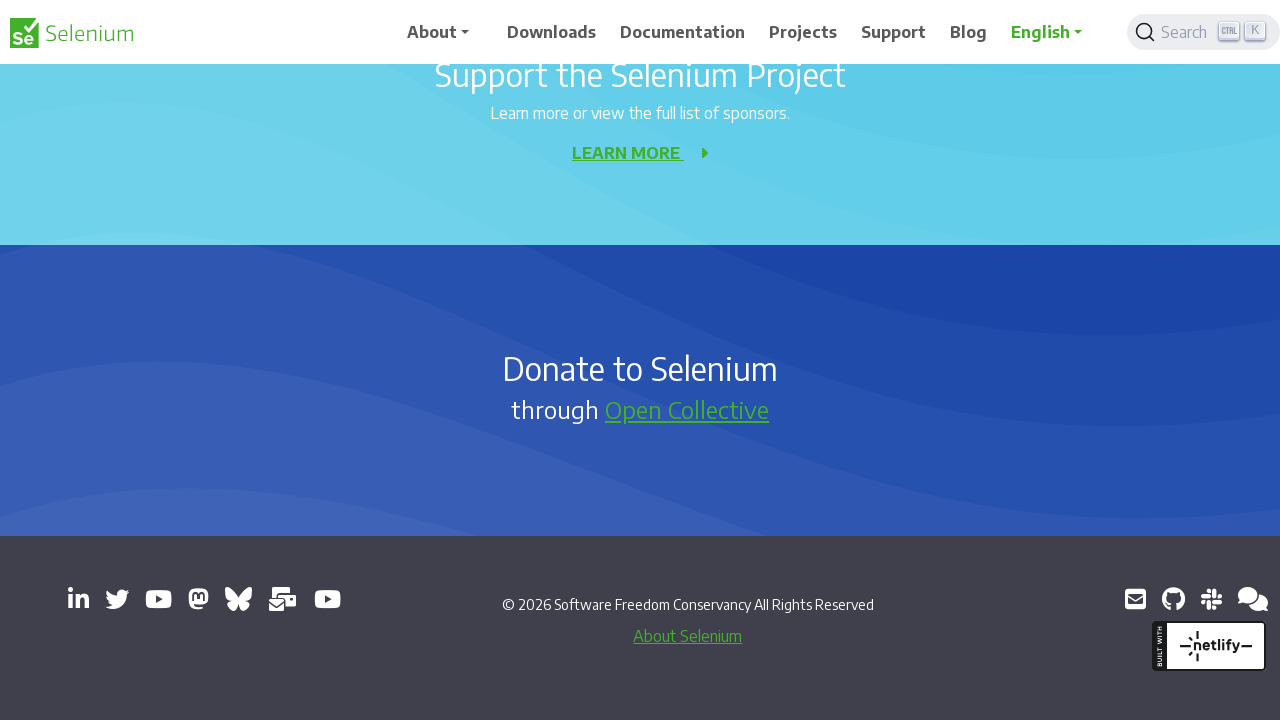

Pressed PageDown to scroll page (scroll 5 of 11)
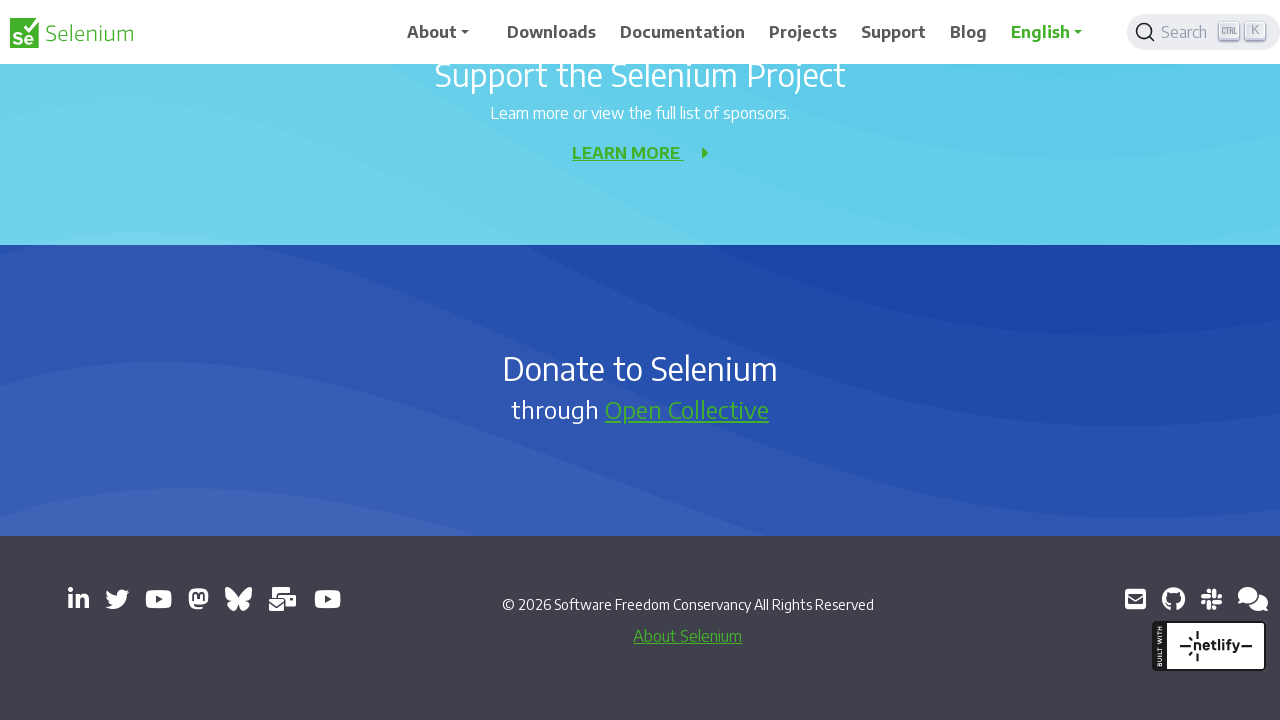

Waited 500ms between scrolls
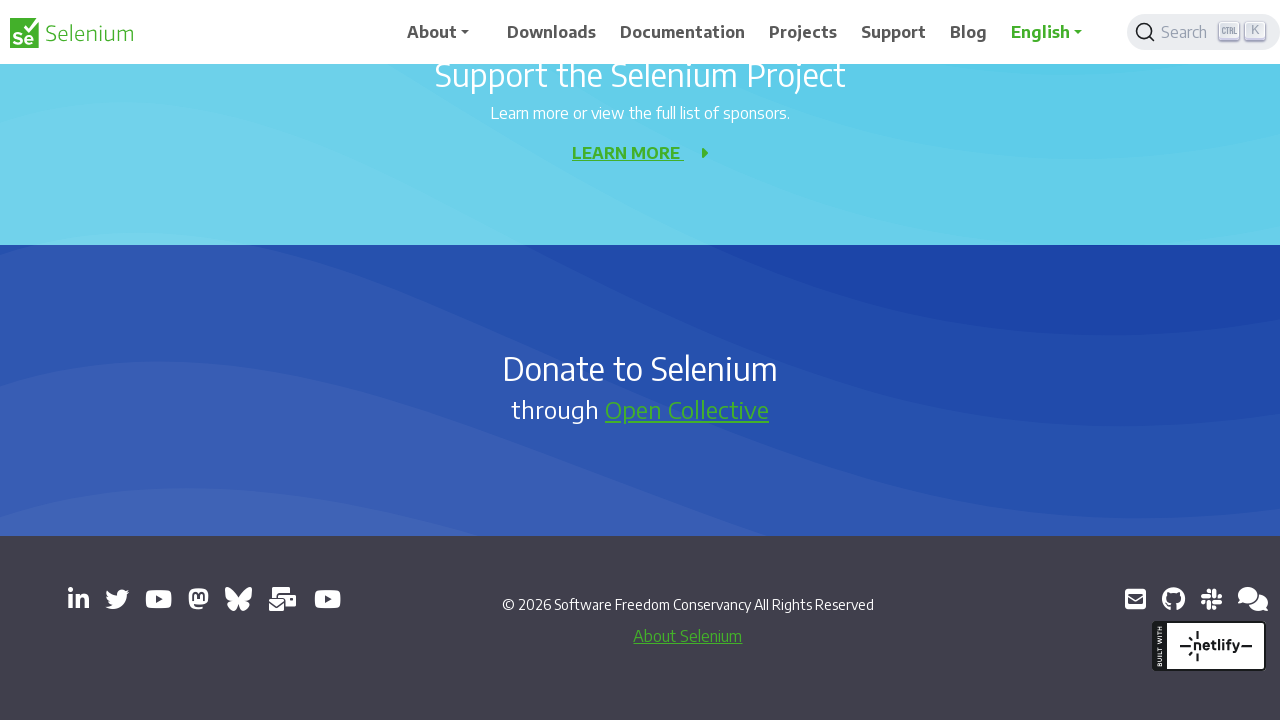

Pressed PageDown to scroll page (scroll 6 of 11)
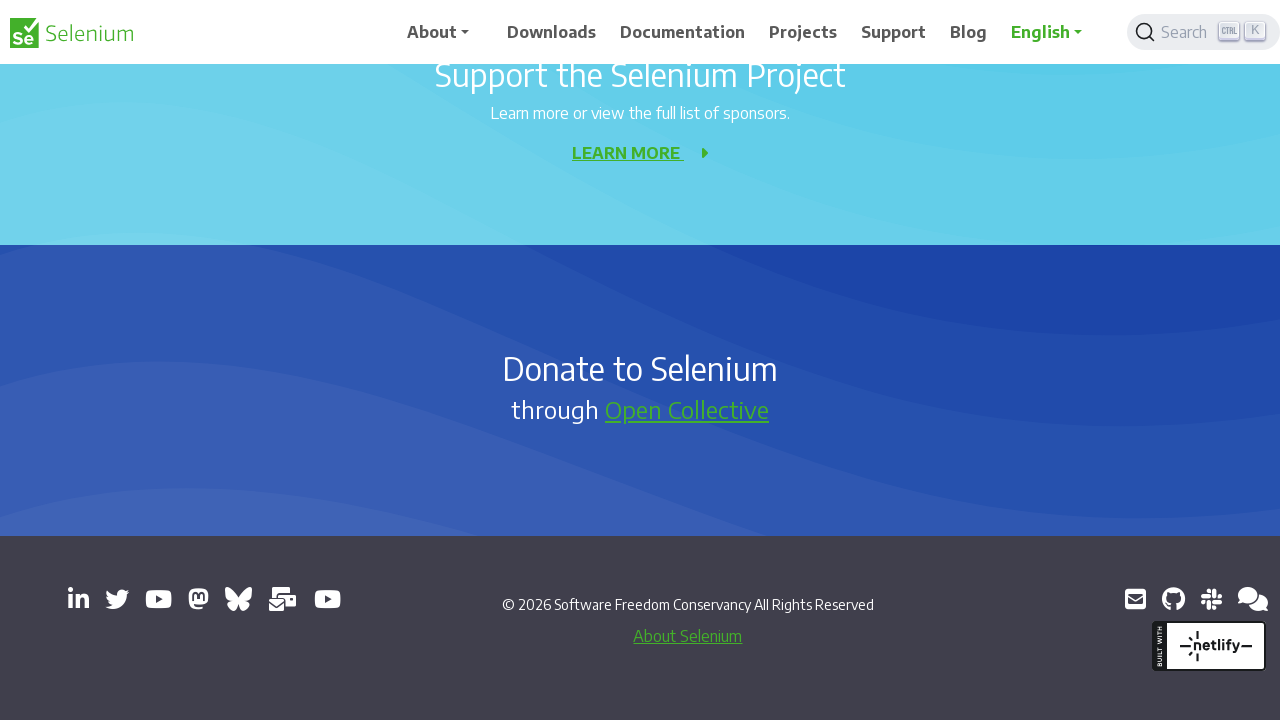

Waited 500ms between scrolls
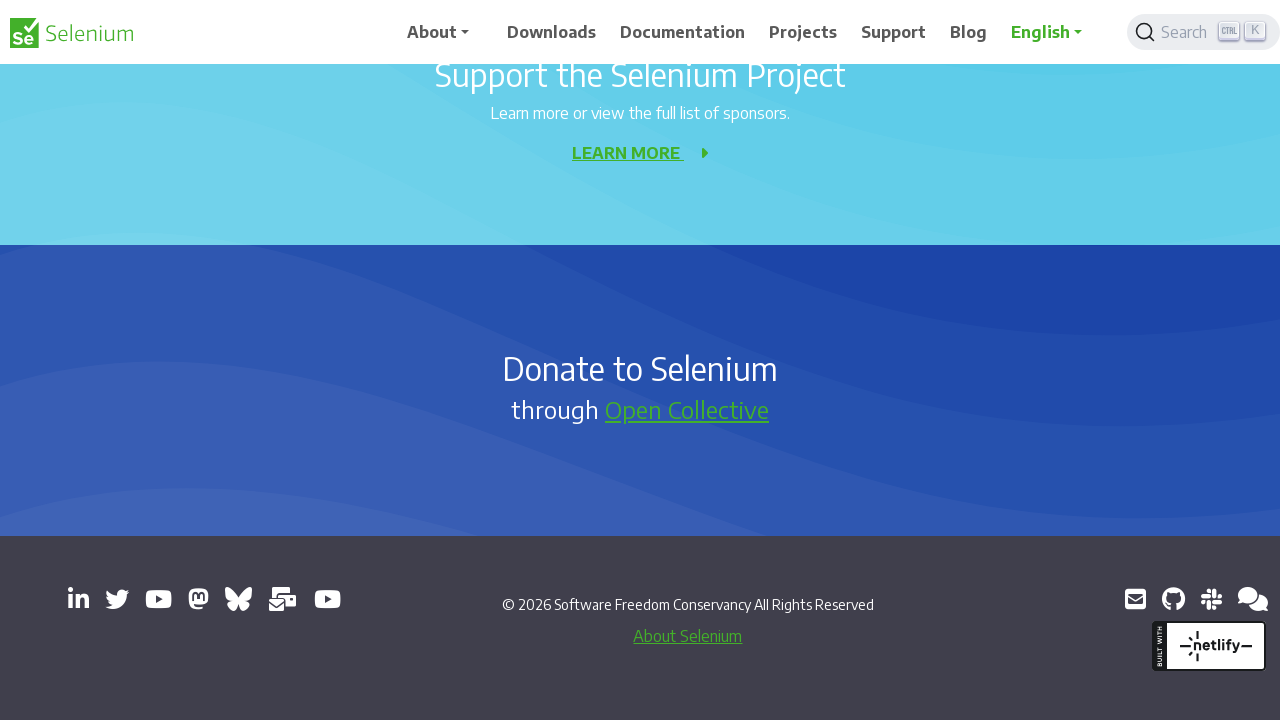

Pressed PageDown to scroll page (scroll 7 of 11)
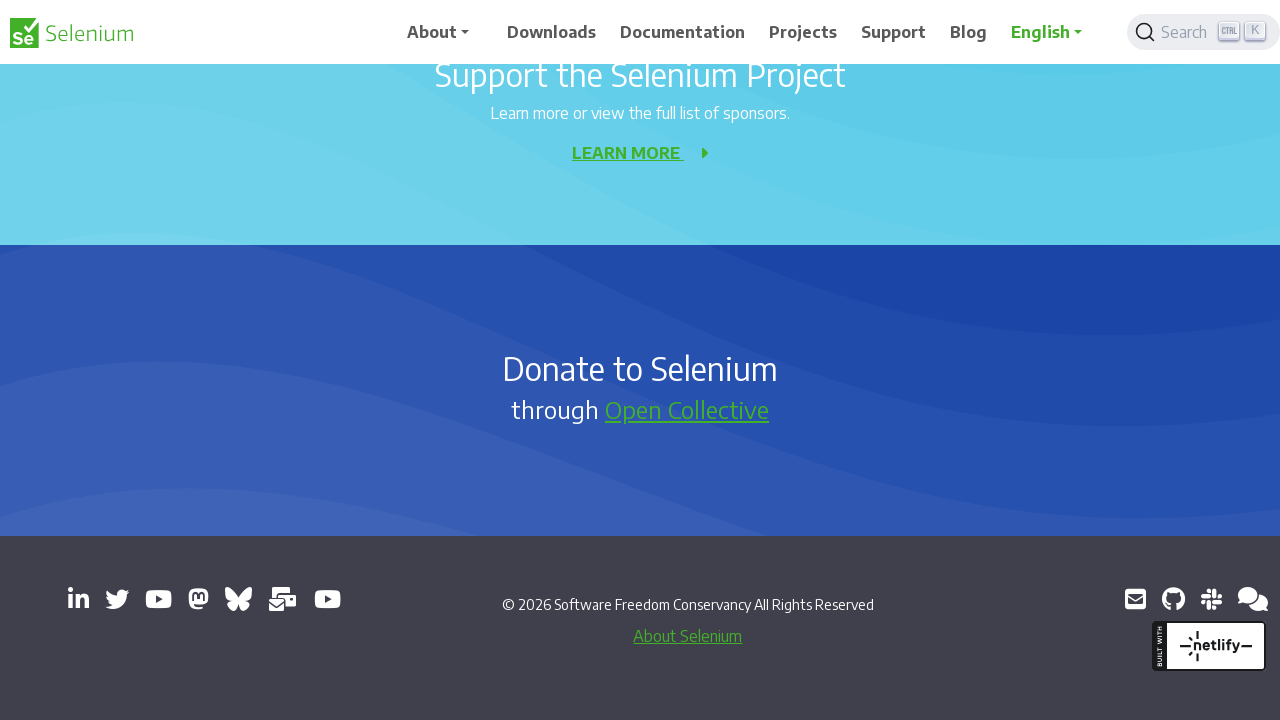

Waited 500ms between scrolls
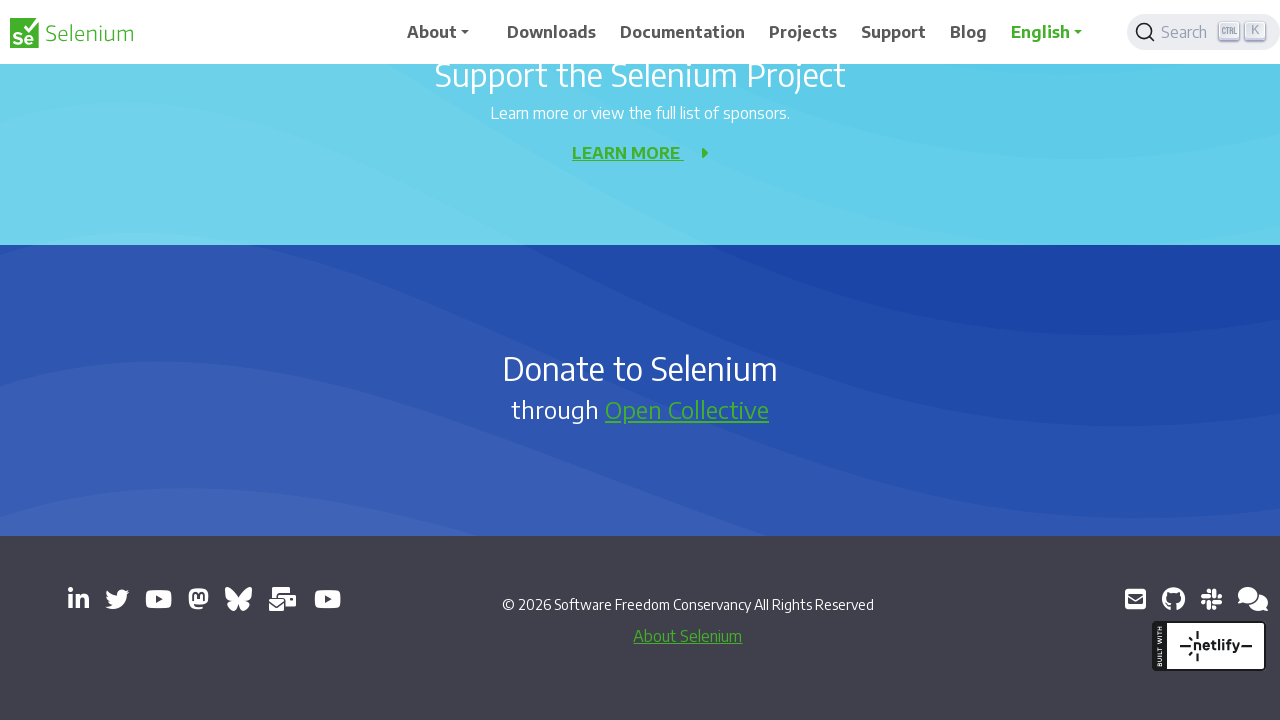

Pressed PageDown to scroll page (scroll 8 of 11)
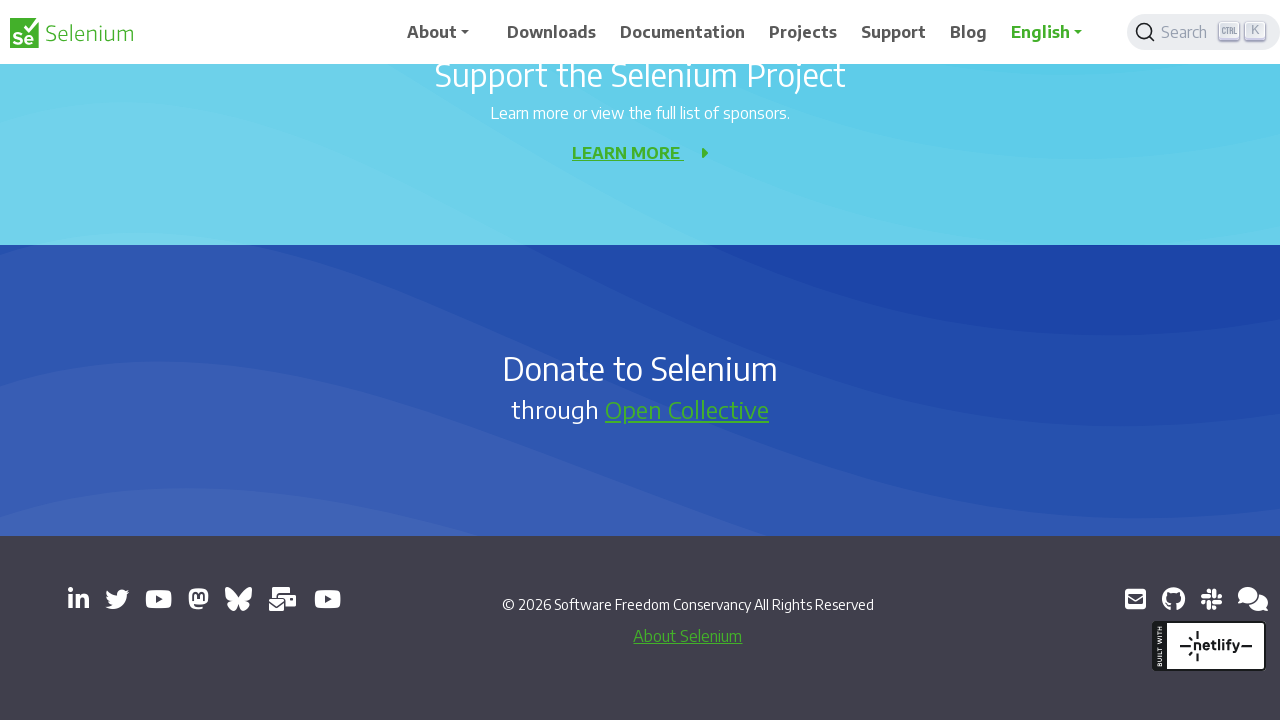

Waited 500ms between scrolls
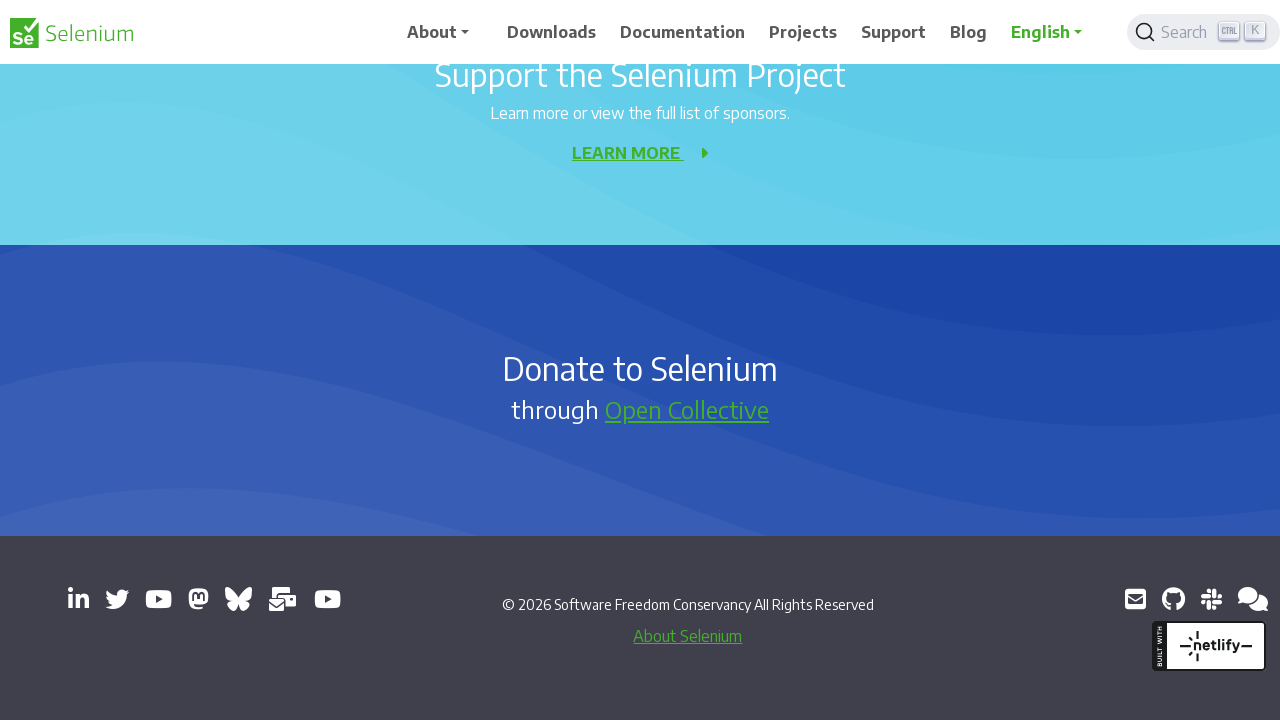

Pressed PageDown to scroll page (scroll 9 of 11)
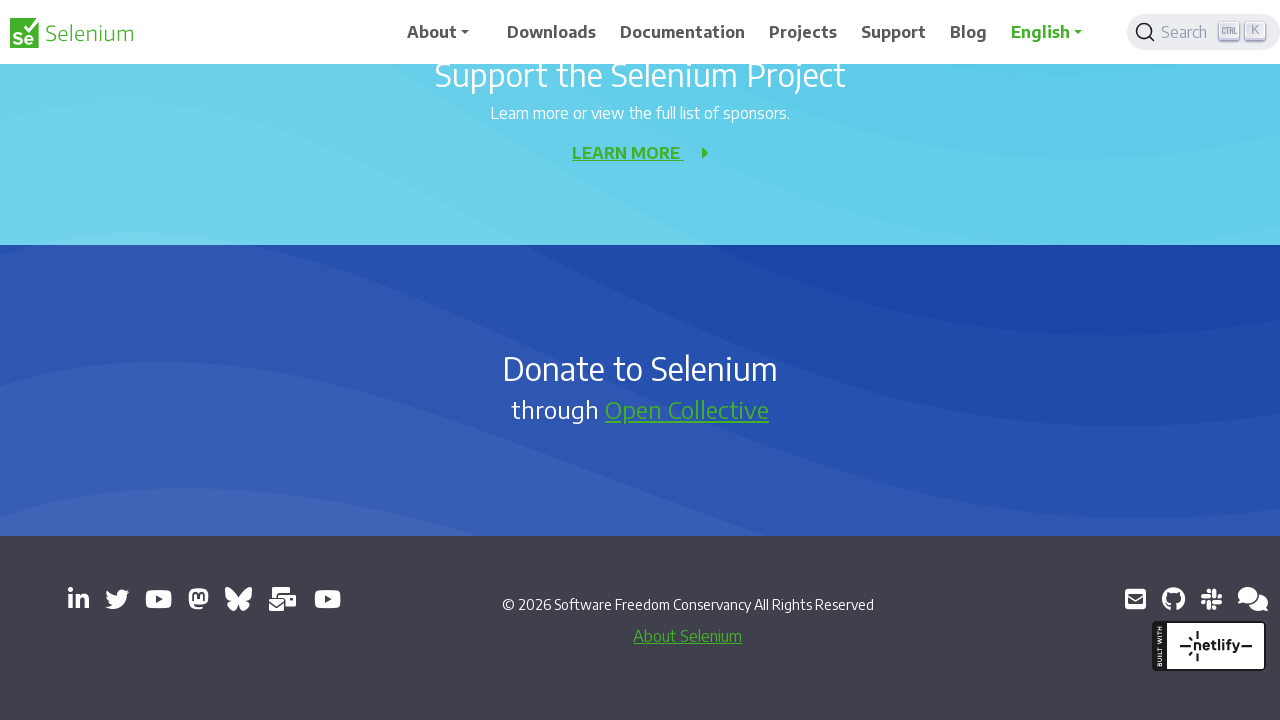

Waited 500ms between scrolls
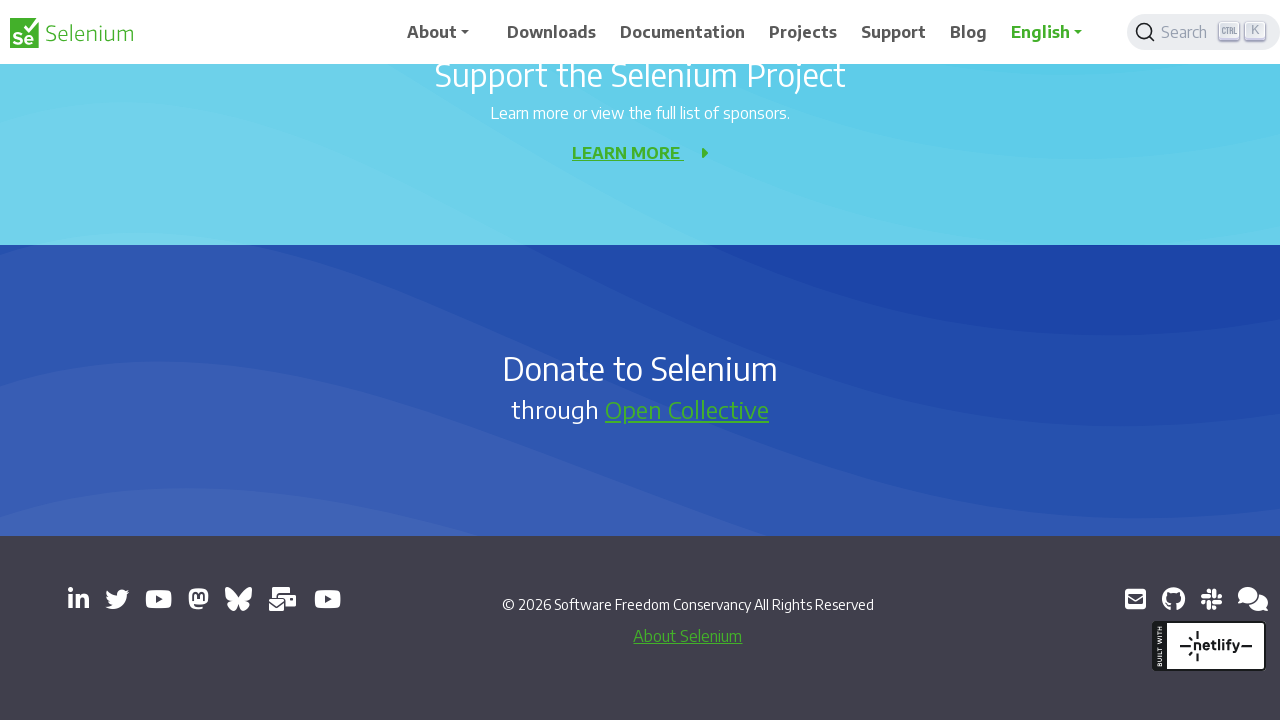

Pressed PageDown to scroll page (scroll 10 of 11)
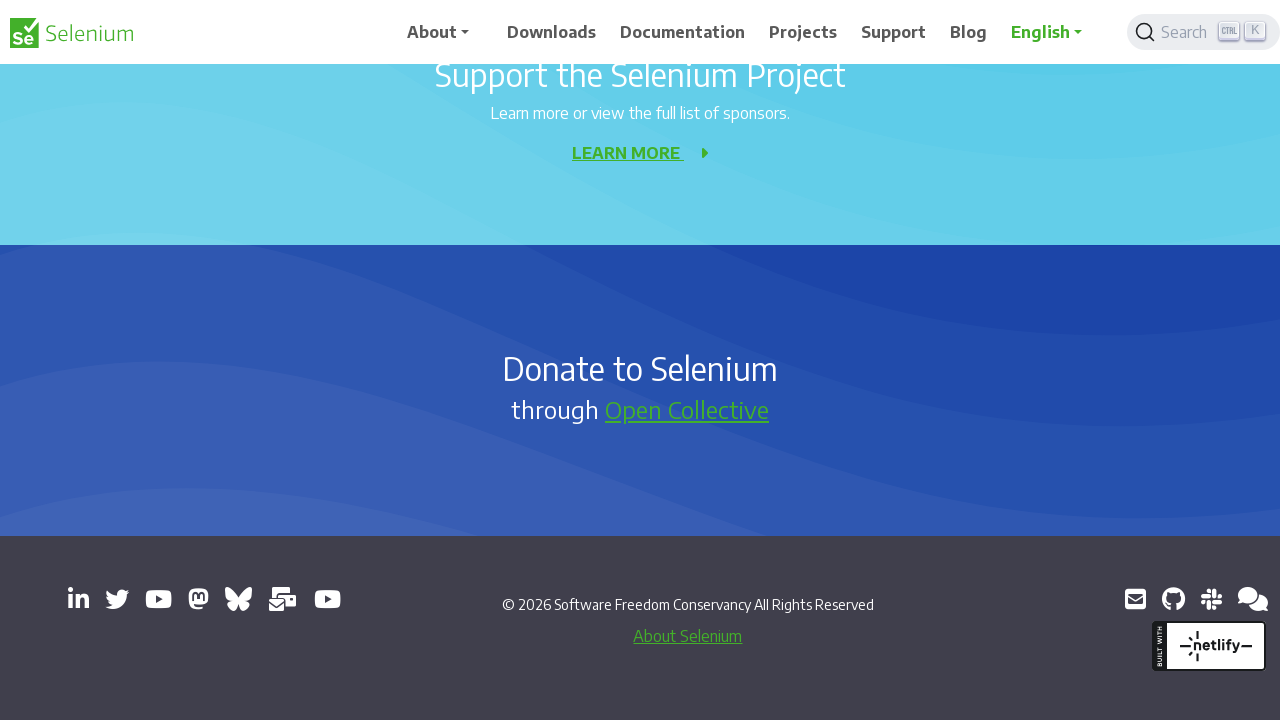

Waited 500ms between scrolls
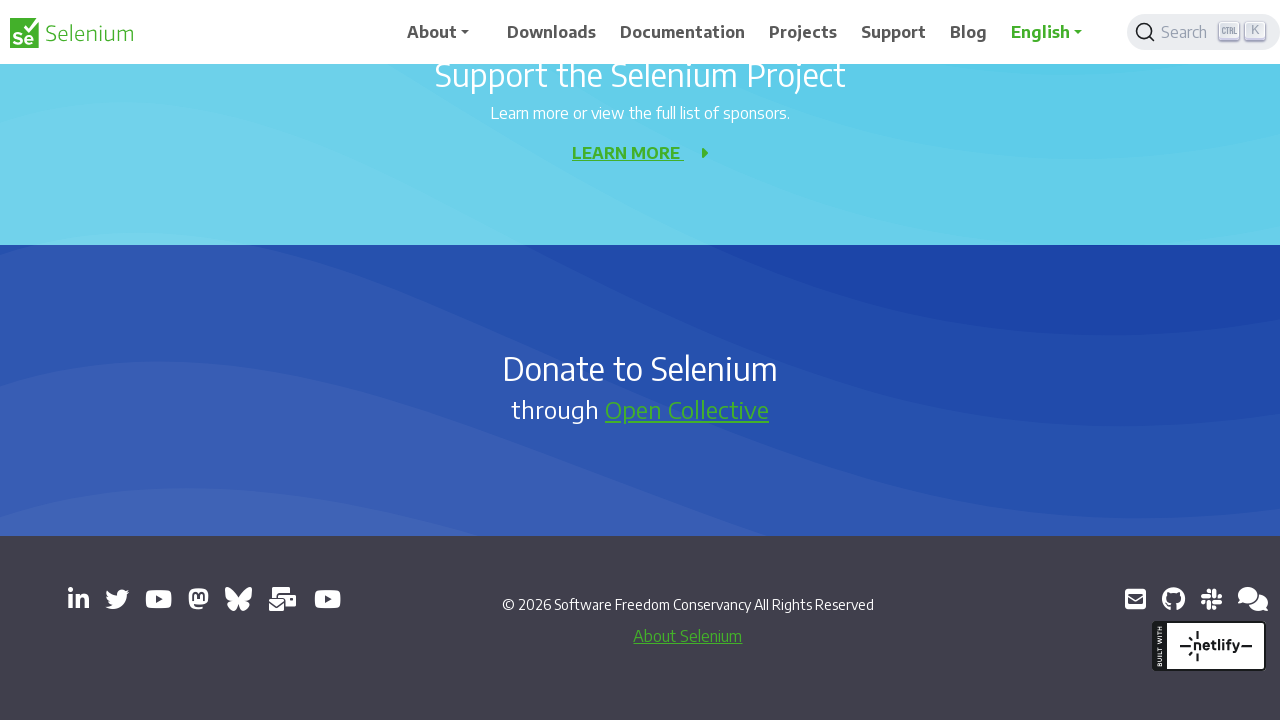

Pressed PageDown to scroll page (scroll 11 of 11)
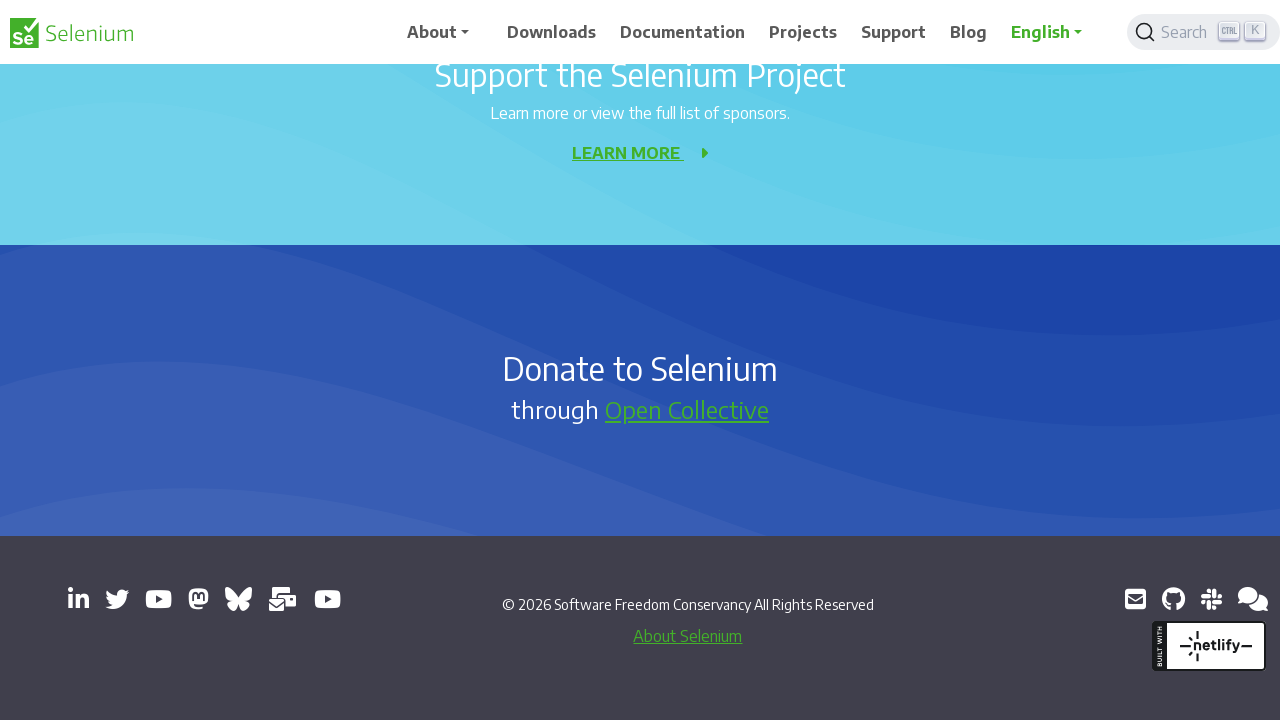

Waited 500ms between scrolls
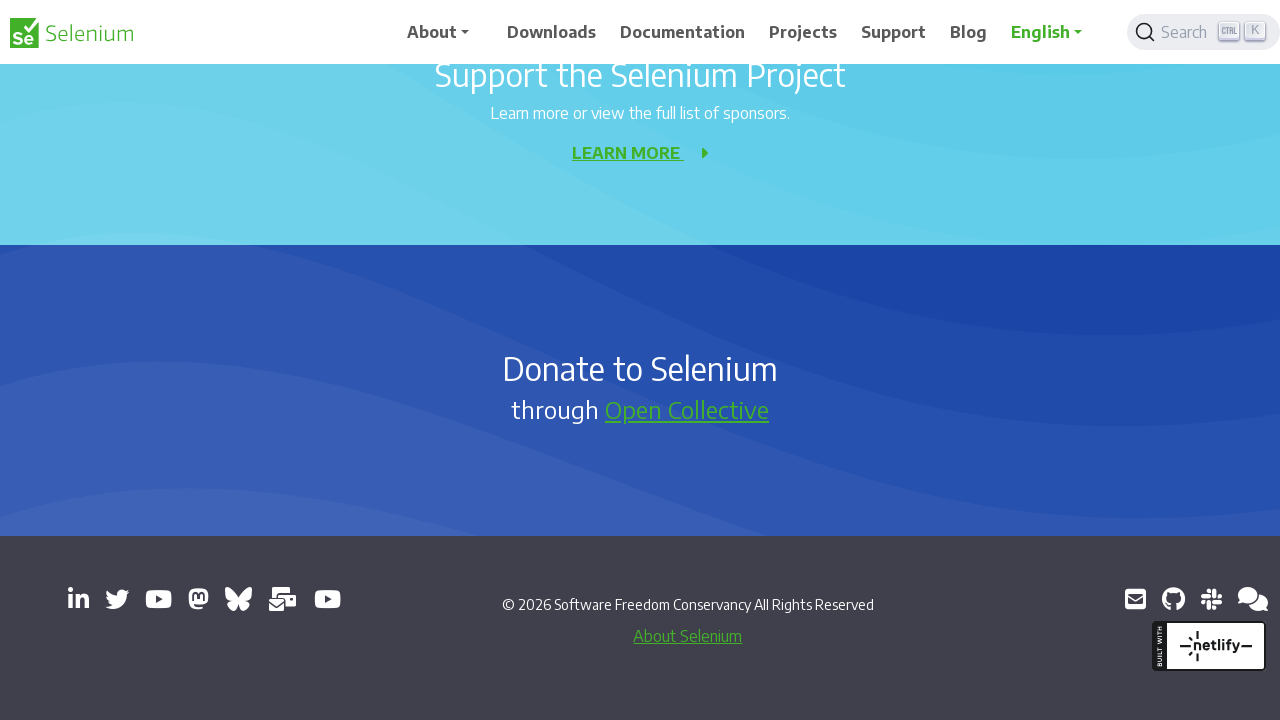

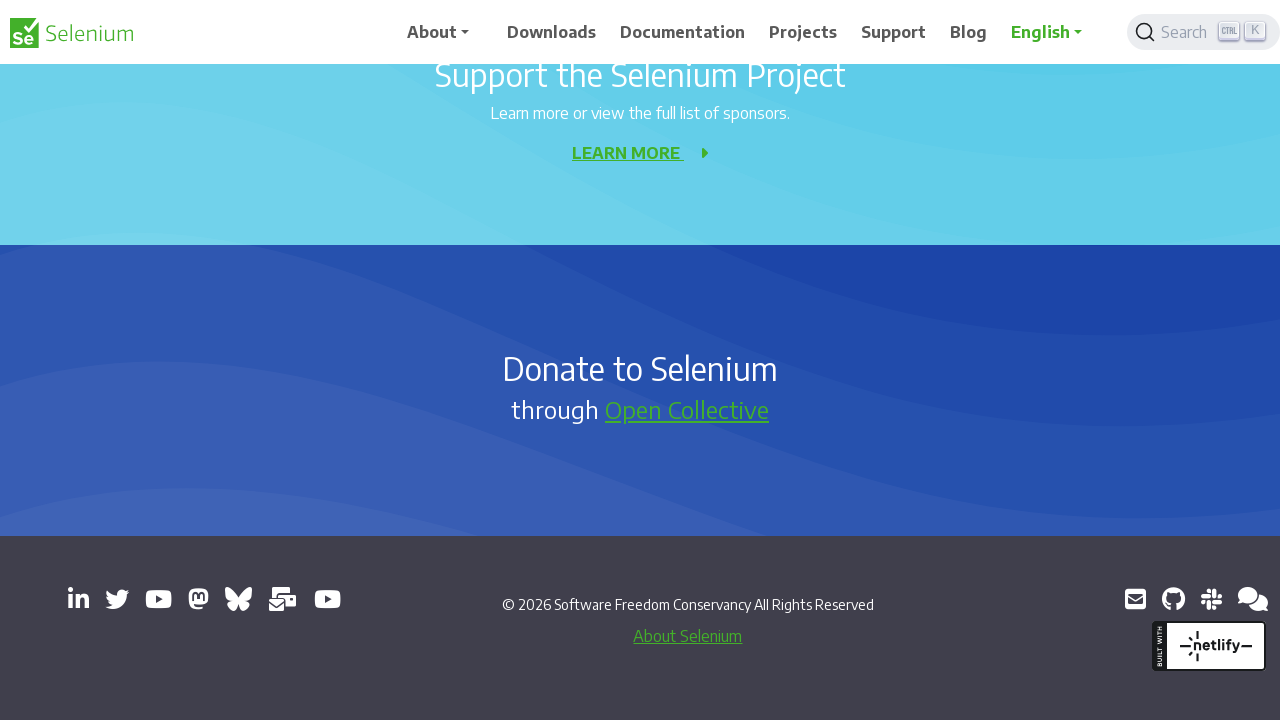